Tests alert handling with OK & Cancel by clicking to trigger an alert and then dismissing it

Starting URL: http://demo.automationtesting.in/Alerts.html

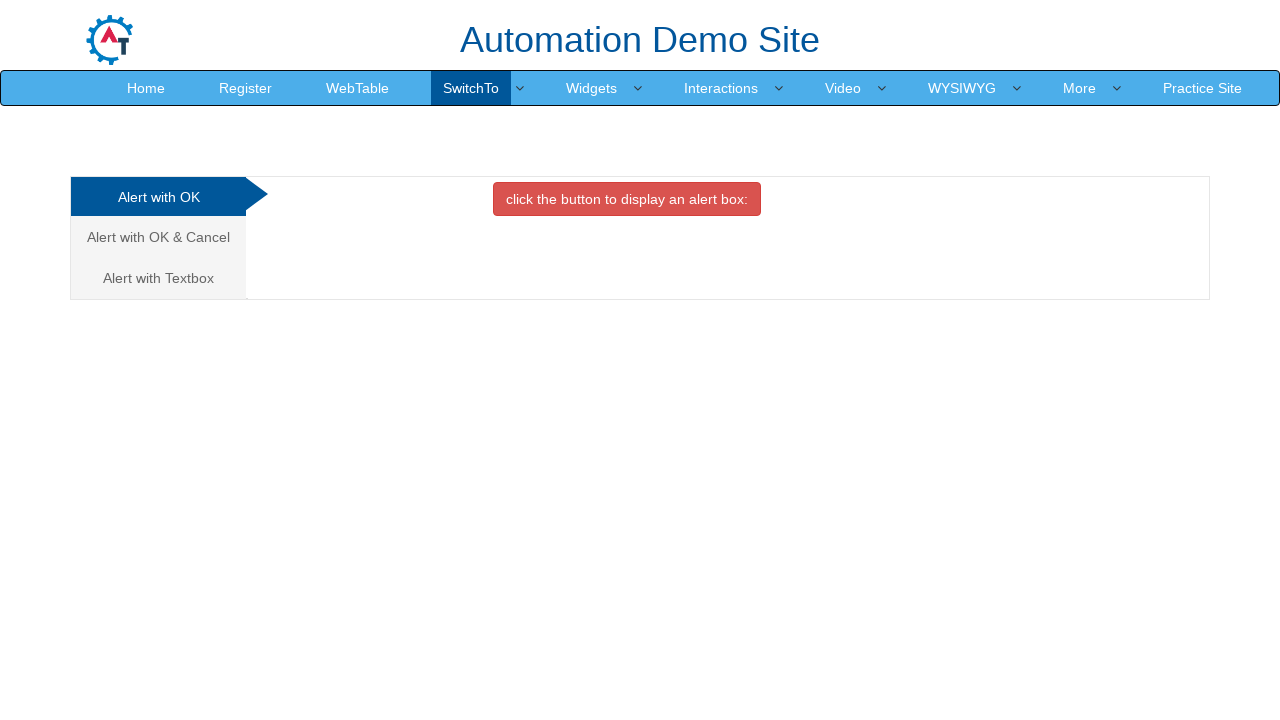

Clicked on 'Alert with OK & Cancel' tab at (158, 237) on xpath=//a[contains(text(),'Alert with OK & Cancel ')]
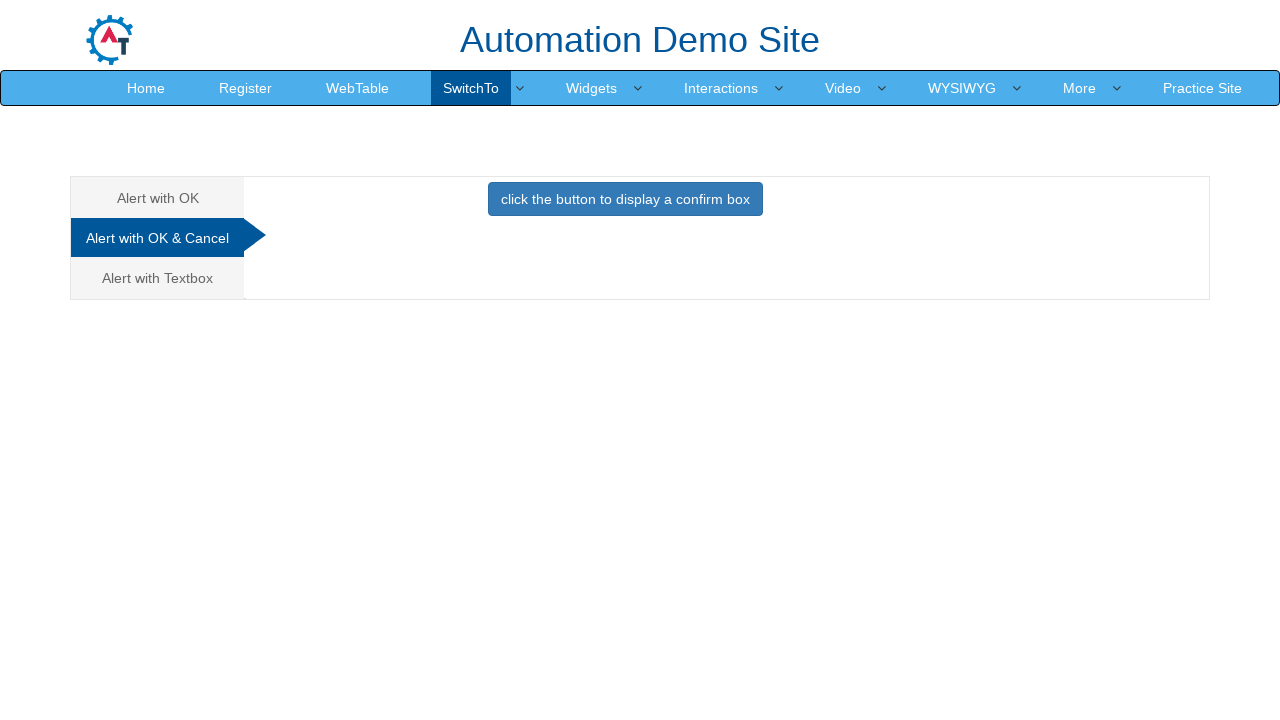

Clicked button to trigger alert at (625, 199) on button.btn.btn-primary
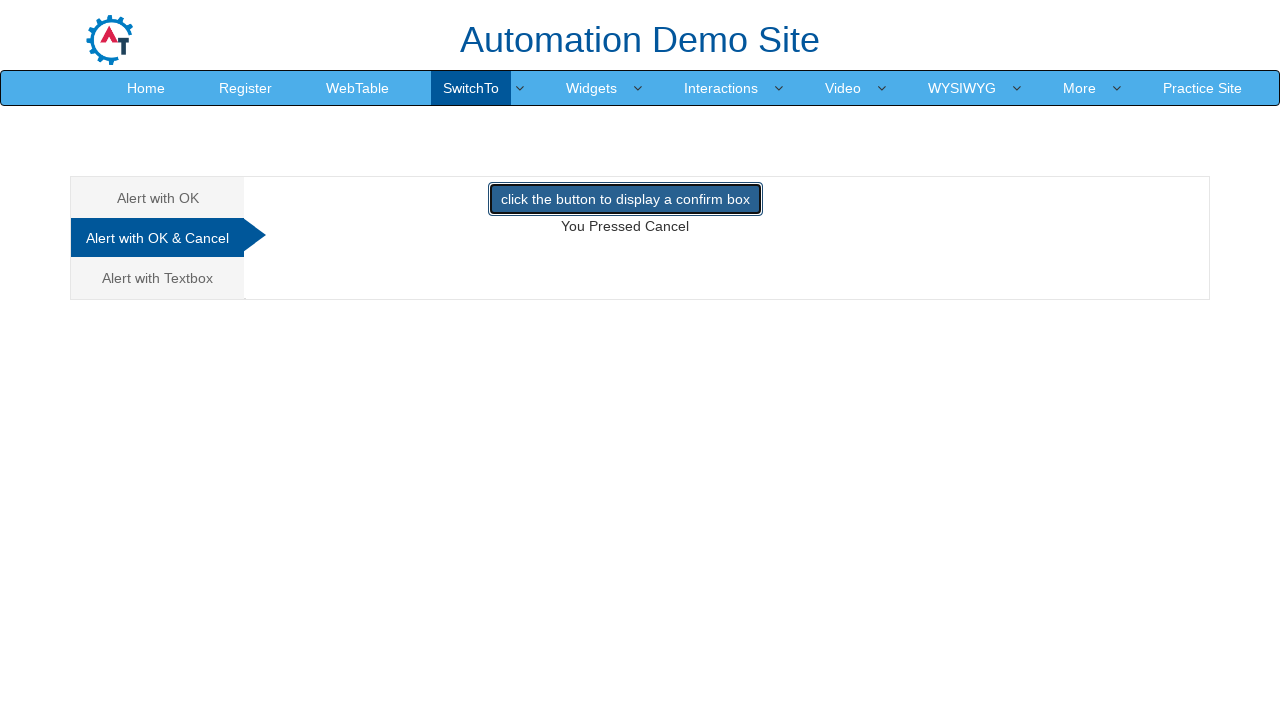

Dismissed the alert dialog
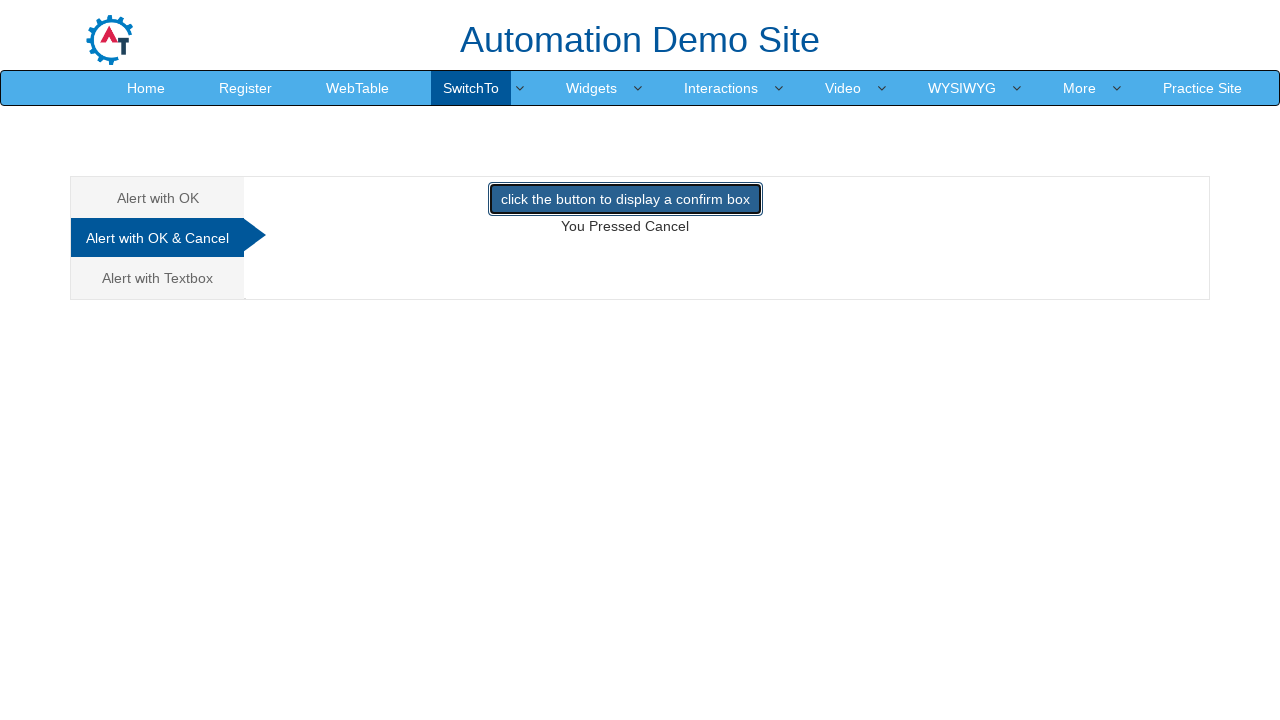

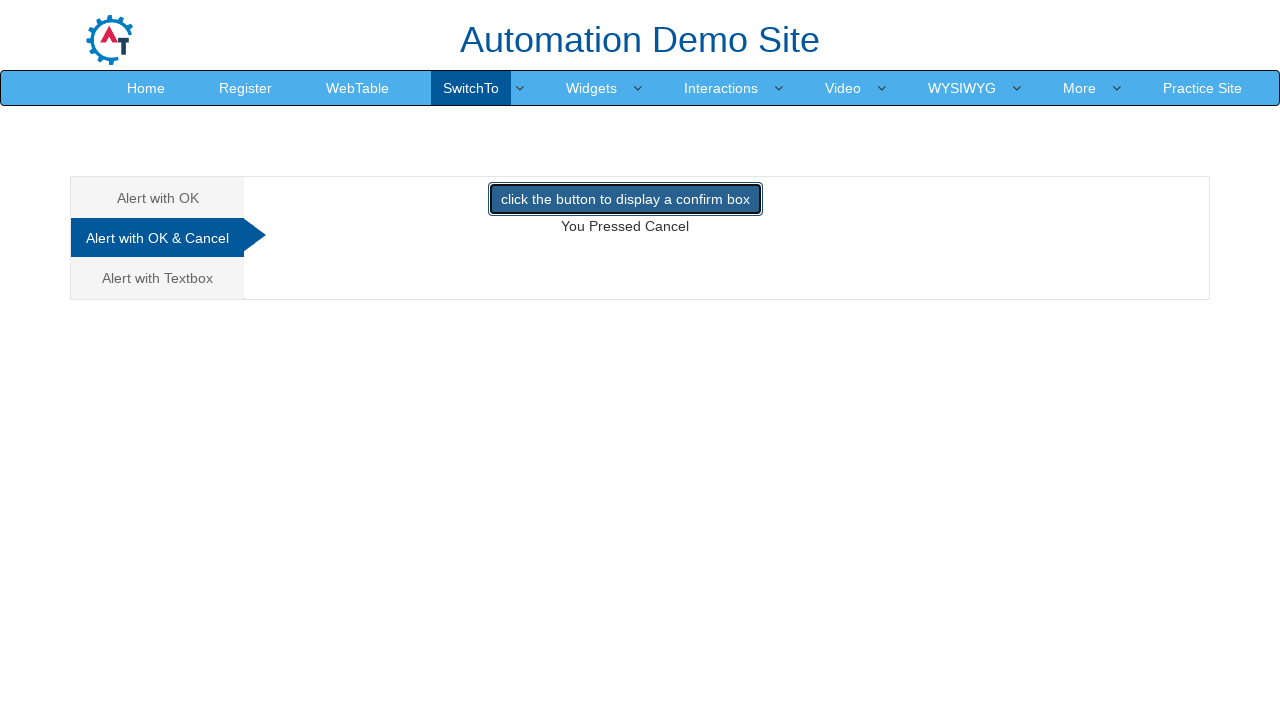